Tests JavaScript confirmation alert handling by clicking a button to trigger a confirmation dialog, accepting it, and verifying the result message is displayed correctly.

Starting URL: http://the-internet.herokuapp.com/javascript_alerts

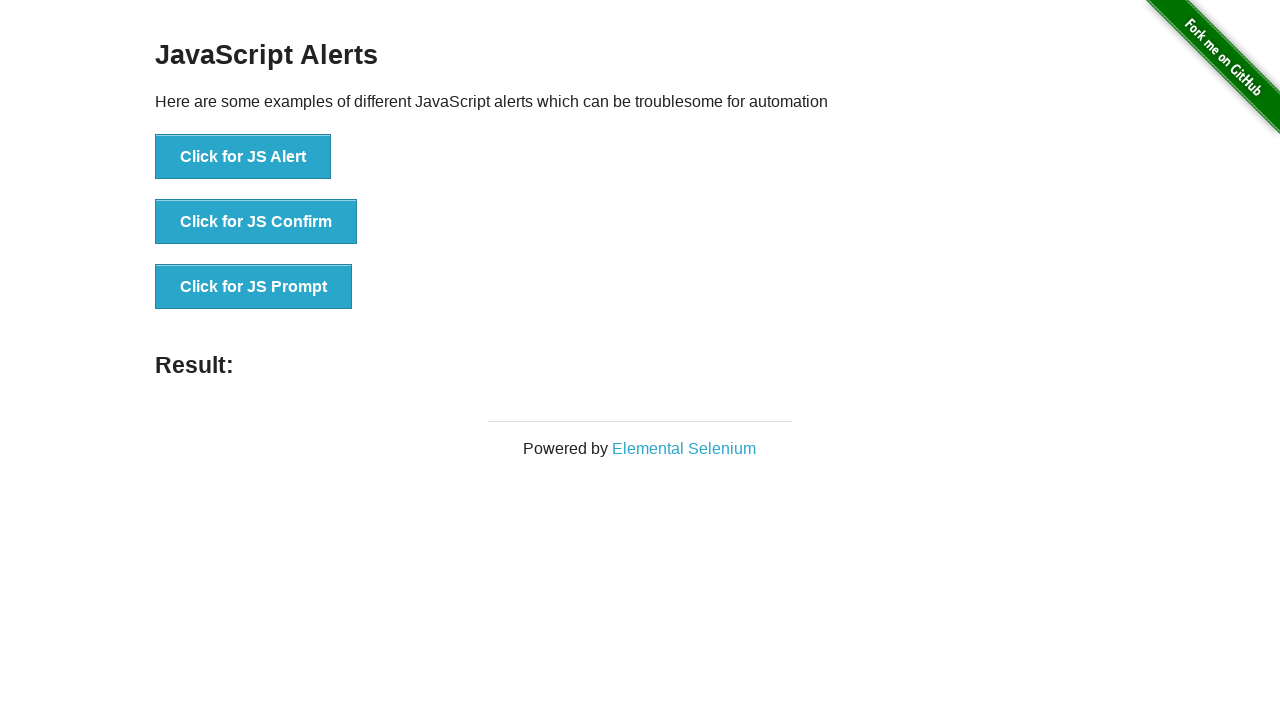

Set up dialog handler to accept confirmation alerts
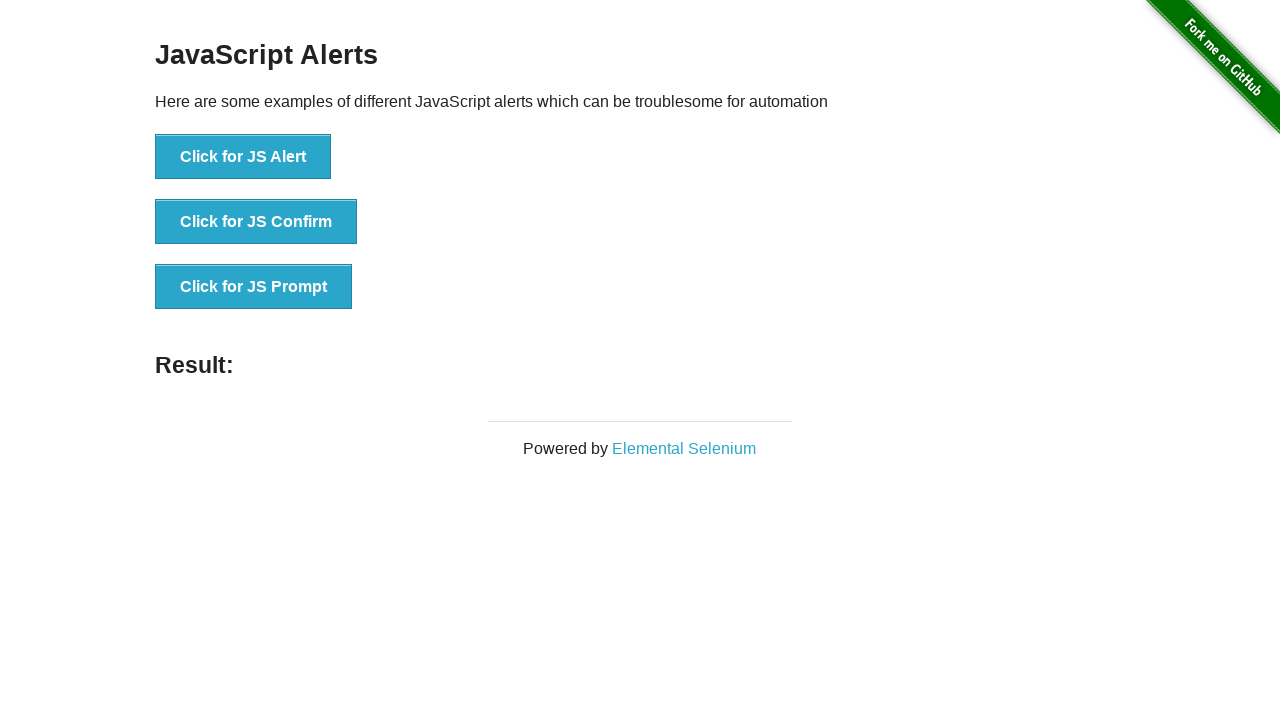

Clicked the second button to trigger JavaScript confirmation alert at (256, 222) on .example li:nth-child(2) button
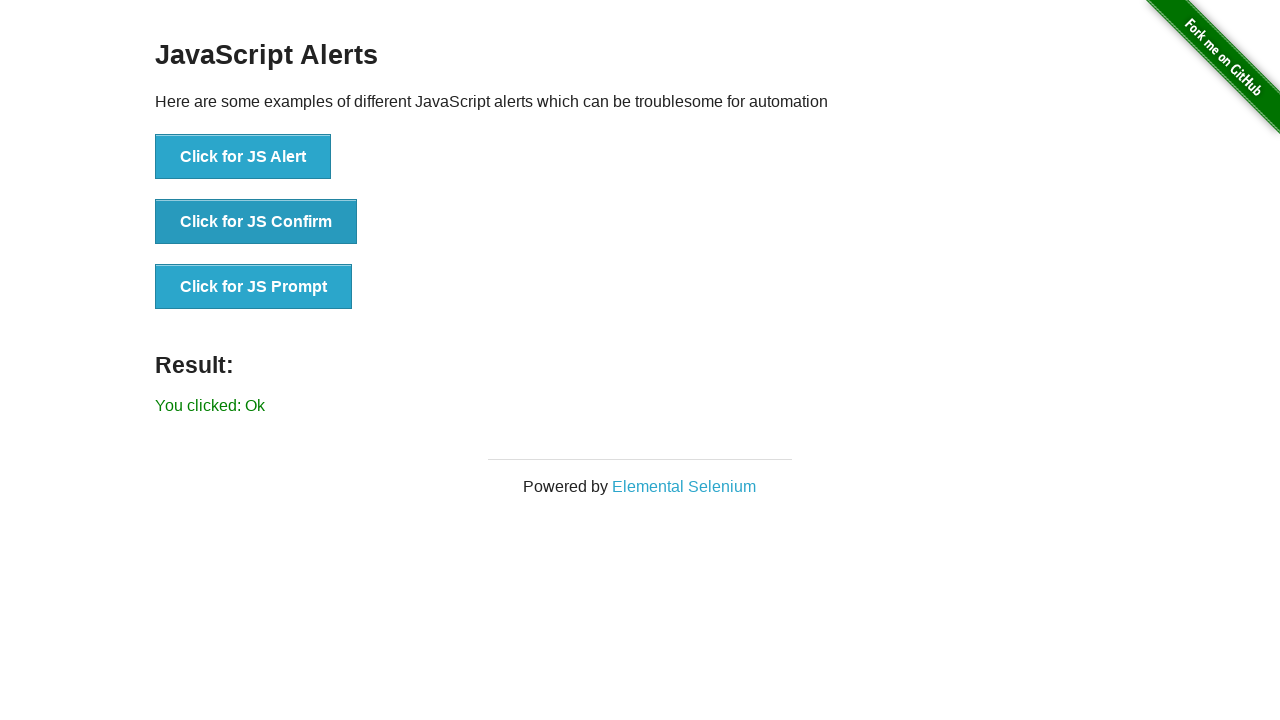

Result message element loaded after accepting confirmation dialog
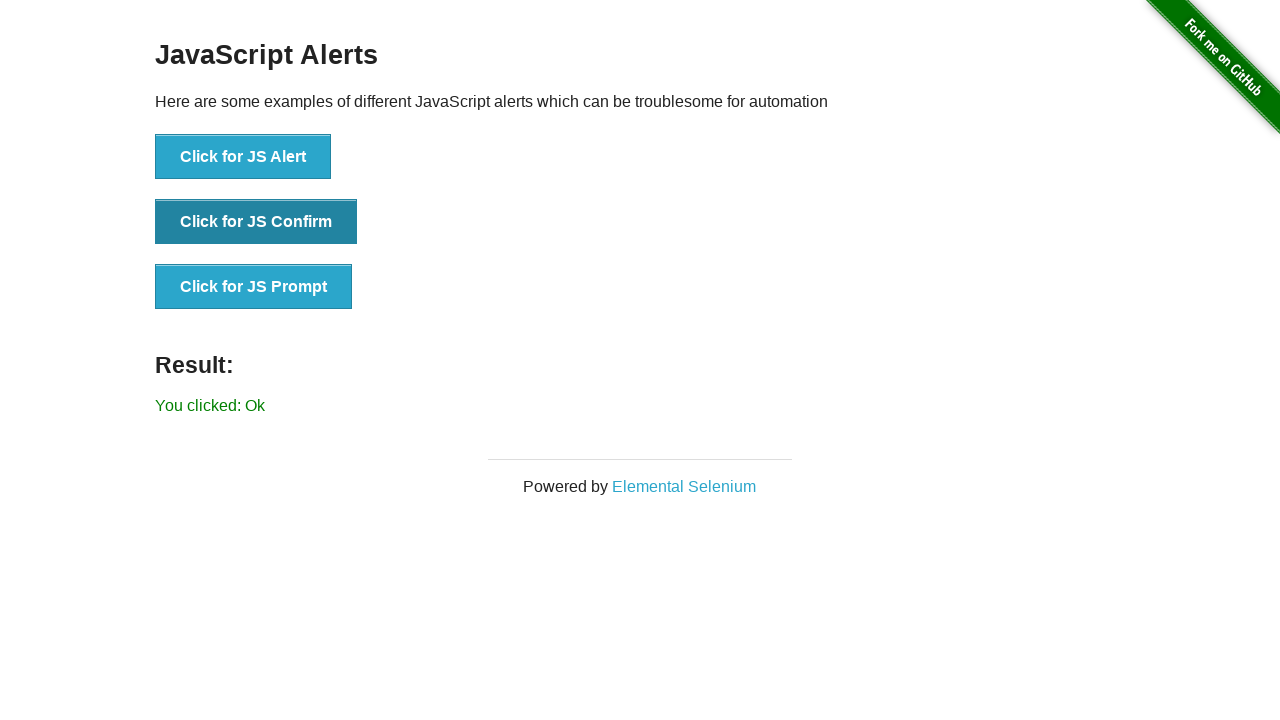

Retrieved result text: 'You clicked: Ok'
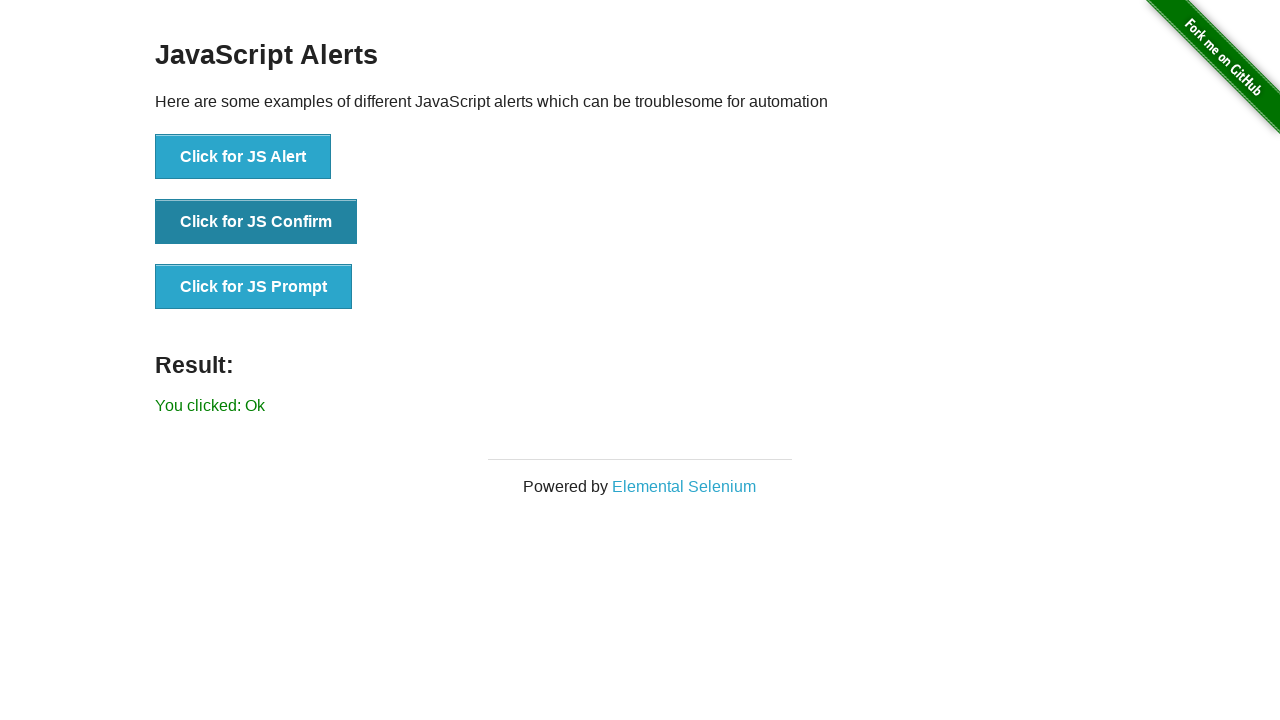

Verified result message displays 'You clicked: Ok'
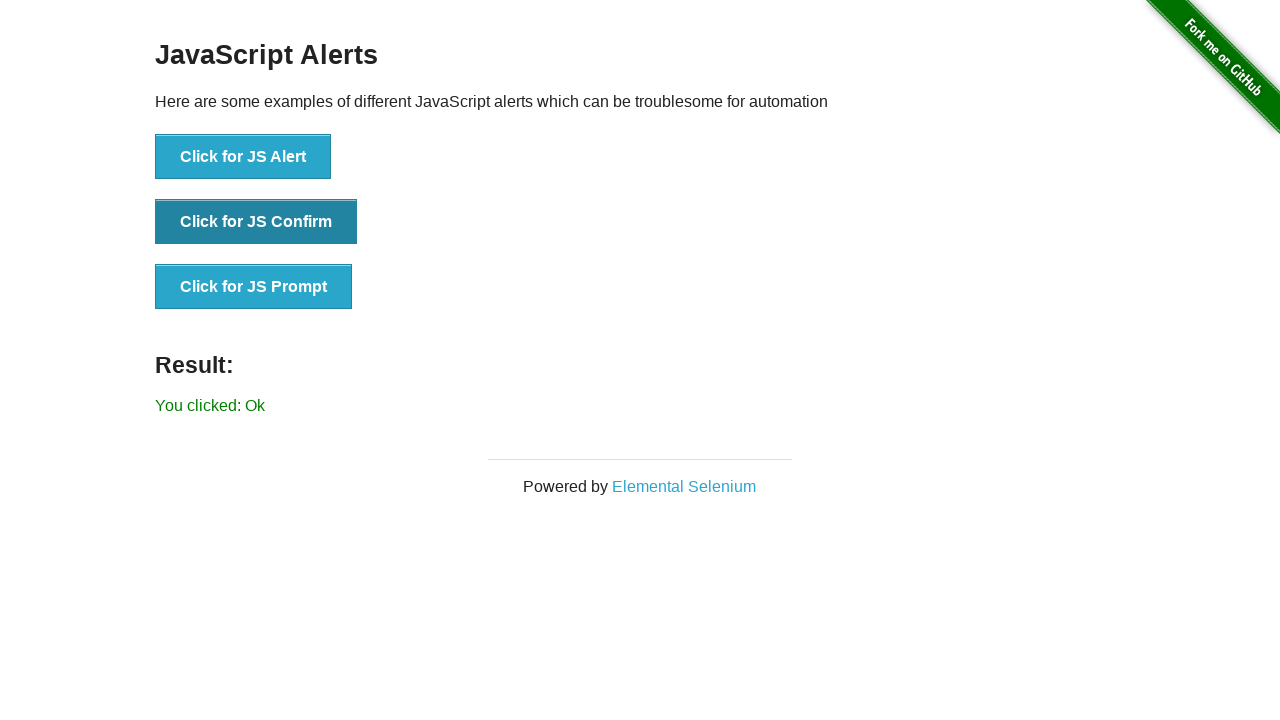

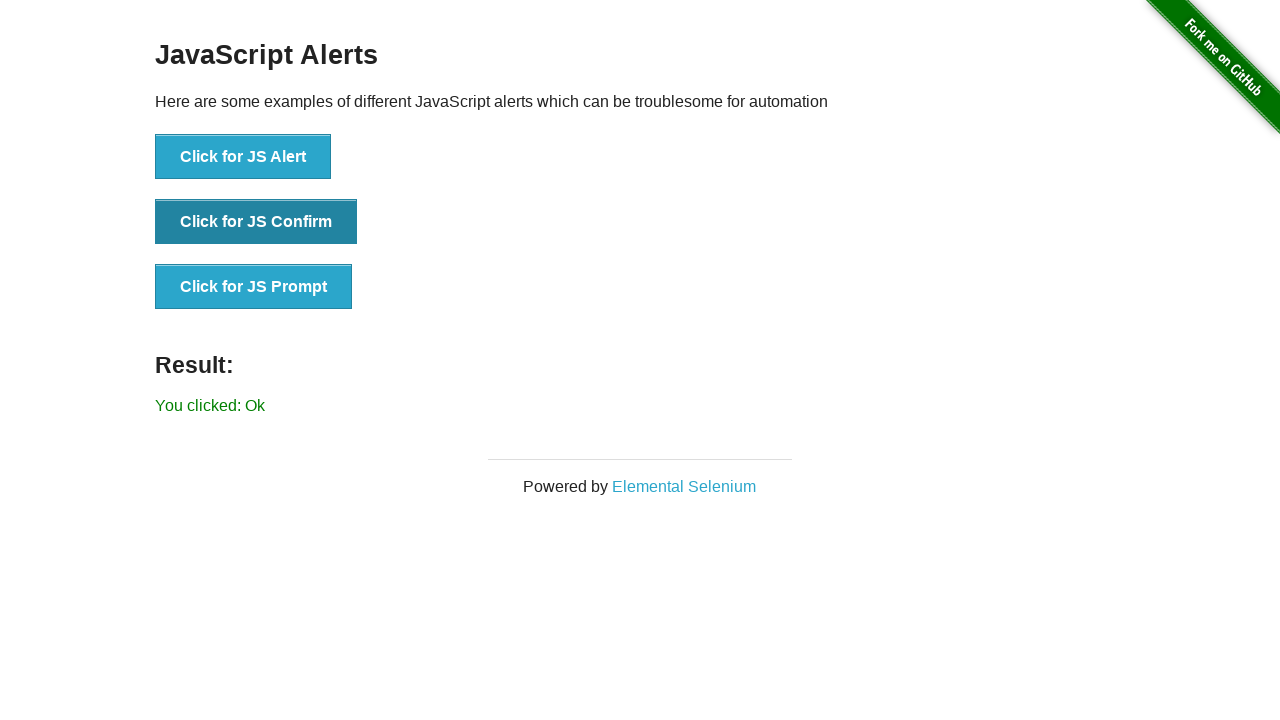